Tests opening windows with delay by clicking a button and waiting for the expected number of windows to open

Starting URL: https://www.leafground.com/dashboard.xhtml

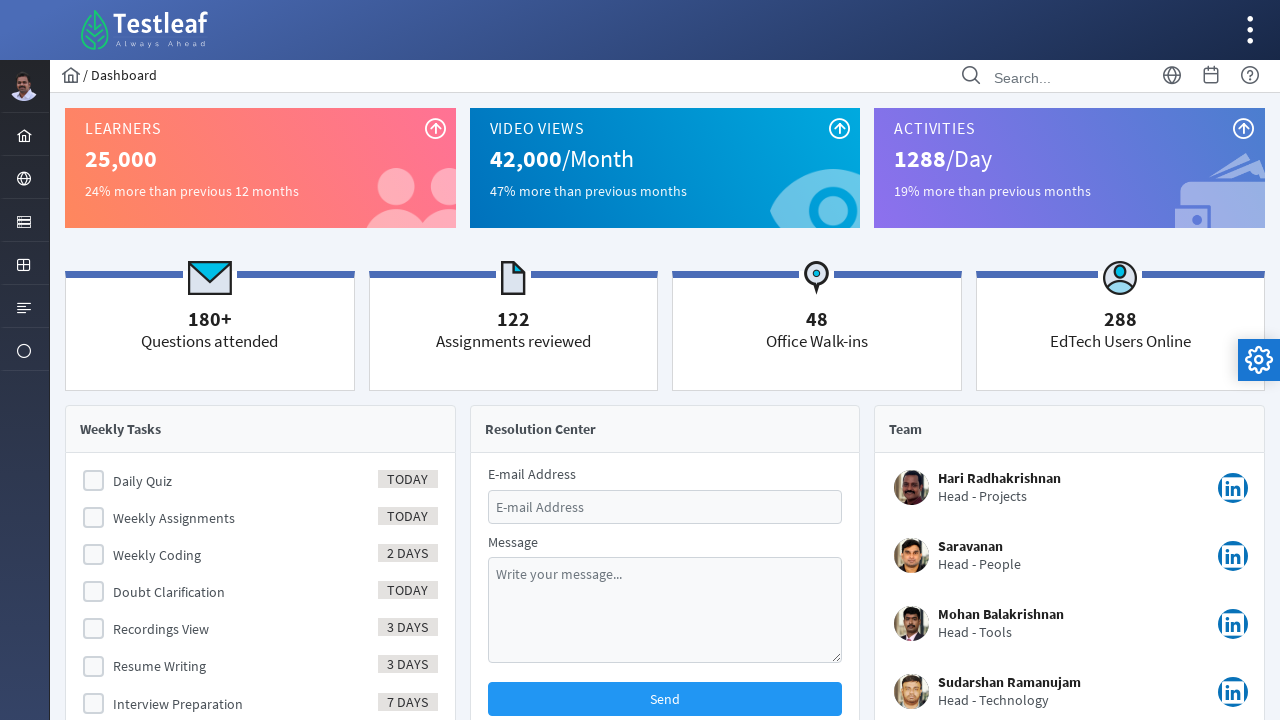

Clicked browser icon at (24, 178) on xpath=//span[contains(text(), 'Browser')]/..
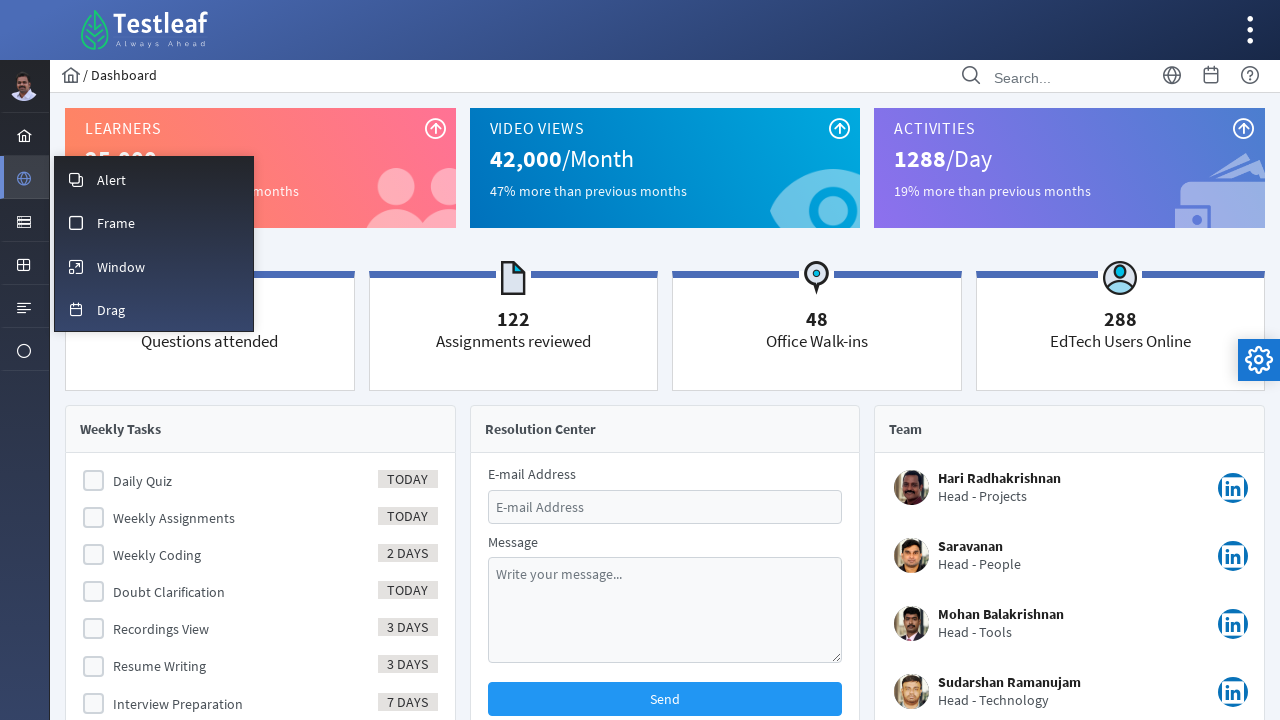

Clicked window icon at (154, 266) on xpath=//span[starts-with(text(), 'Win')]/..
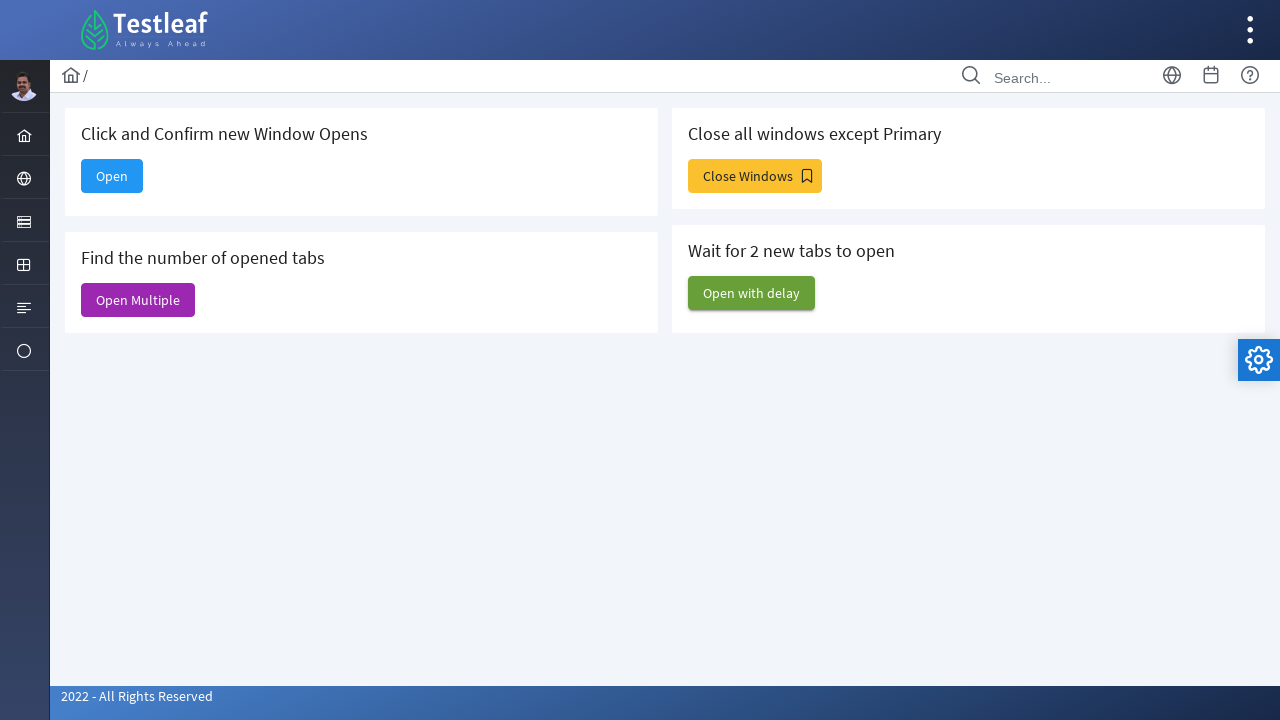

Clicked open with delay button at (752, 293) on xpath=//span[contains(text(),'delay')]/..
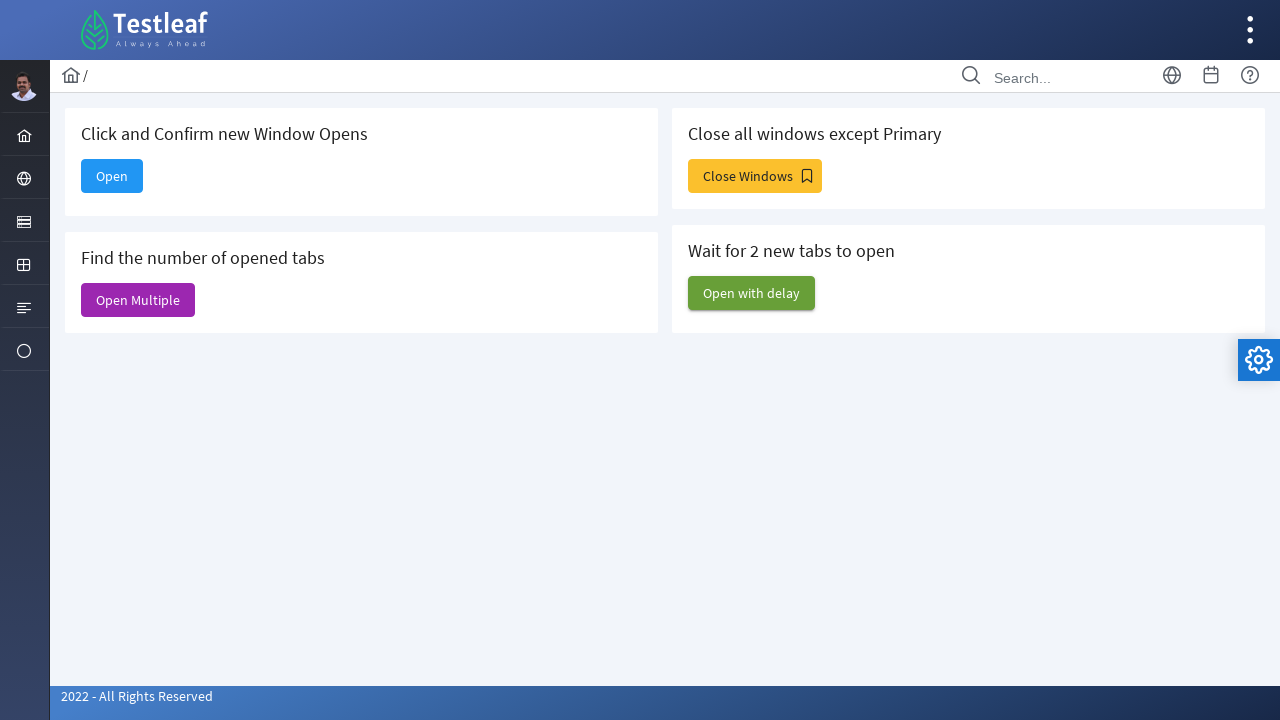

Waited 5000ms for windows to open
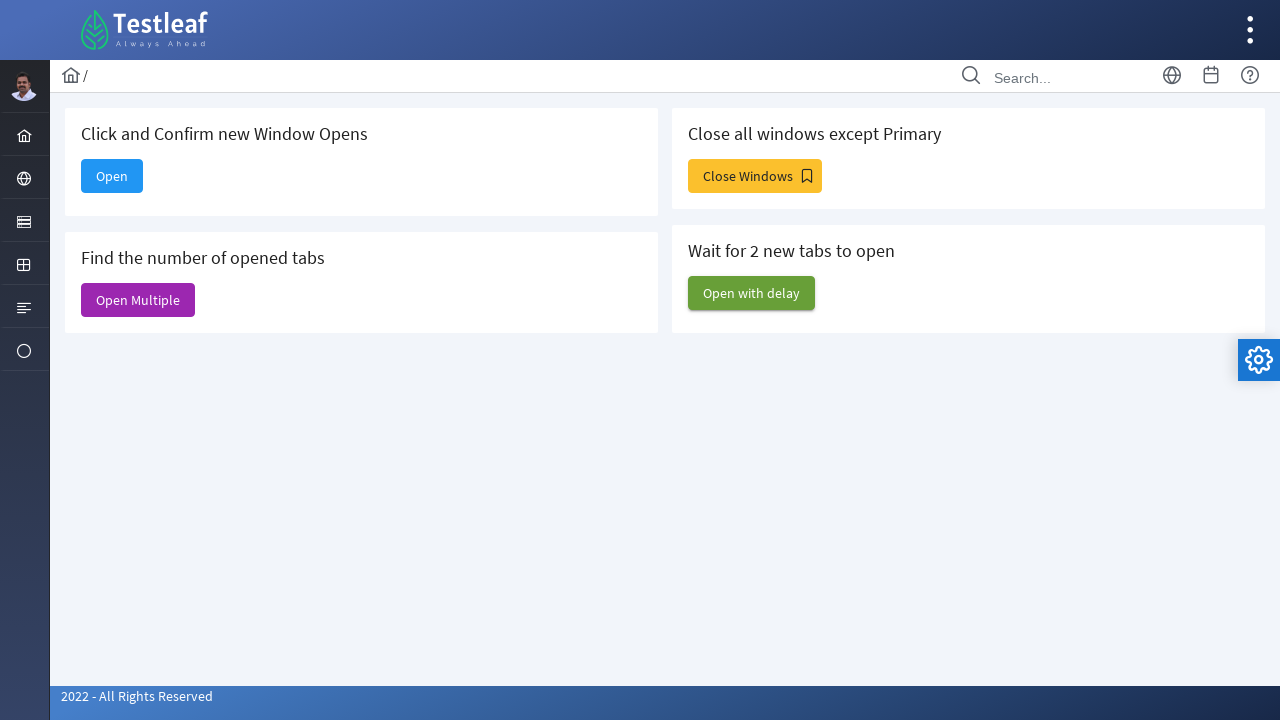

Verified that 3 windows are now open
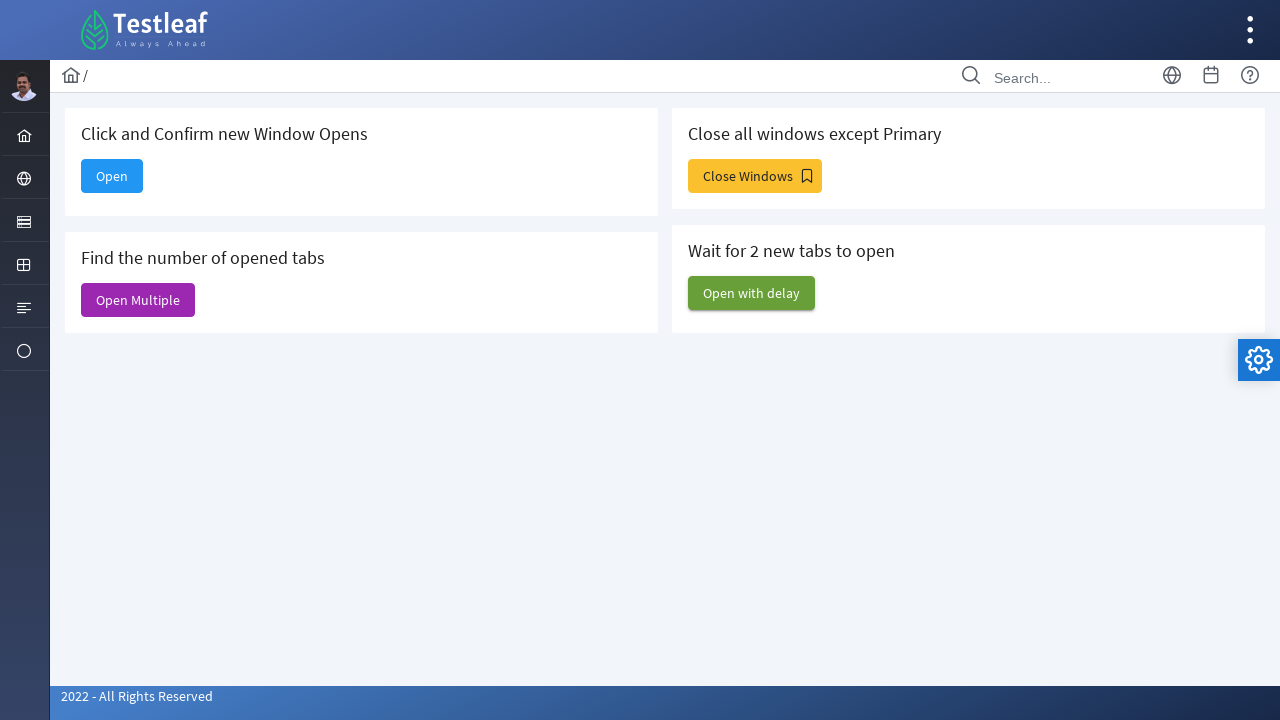

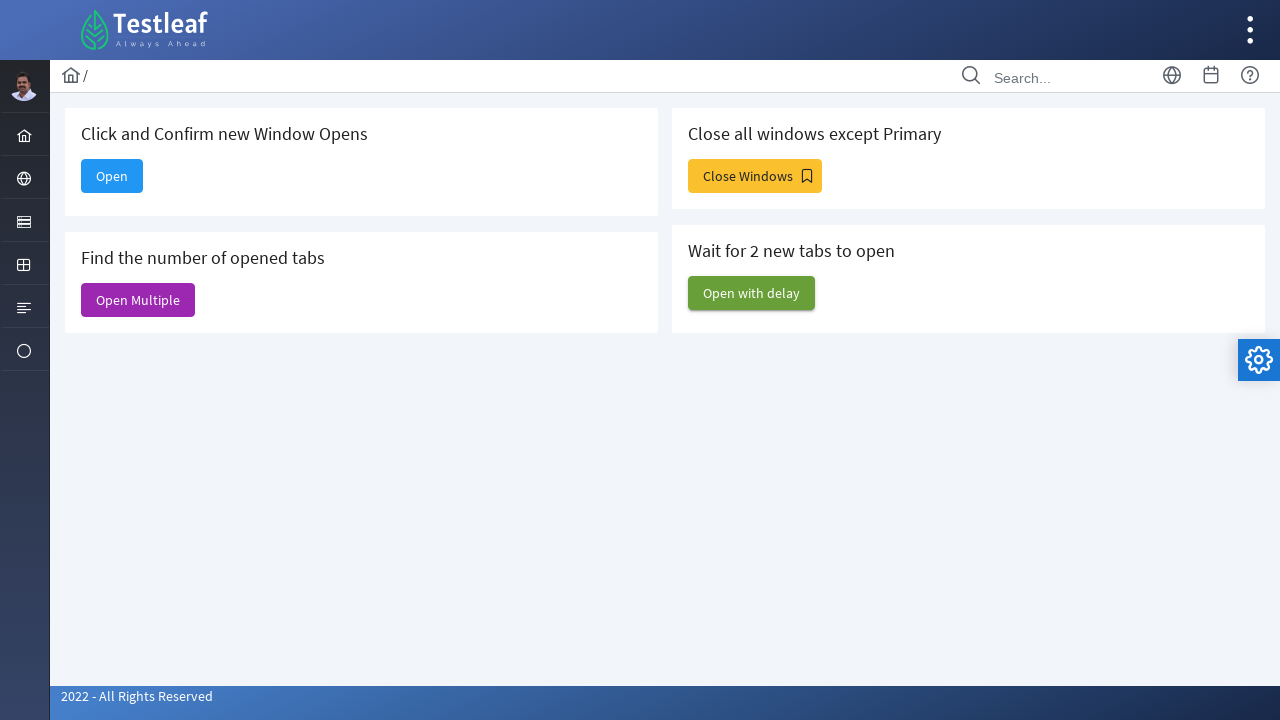